Tests an input field by entering "1000", clearing the field, then entering "2000" to verify input and clear functionality.

Starting URL: http://the-internet.herokuapp.com/inputs

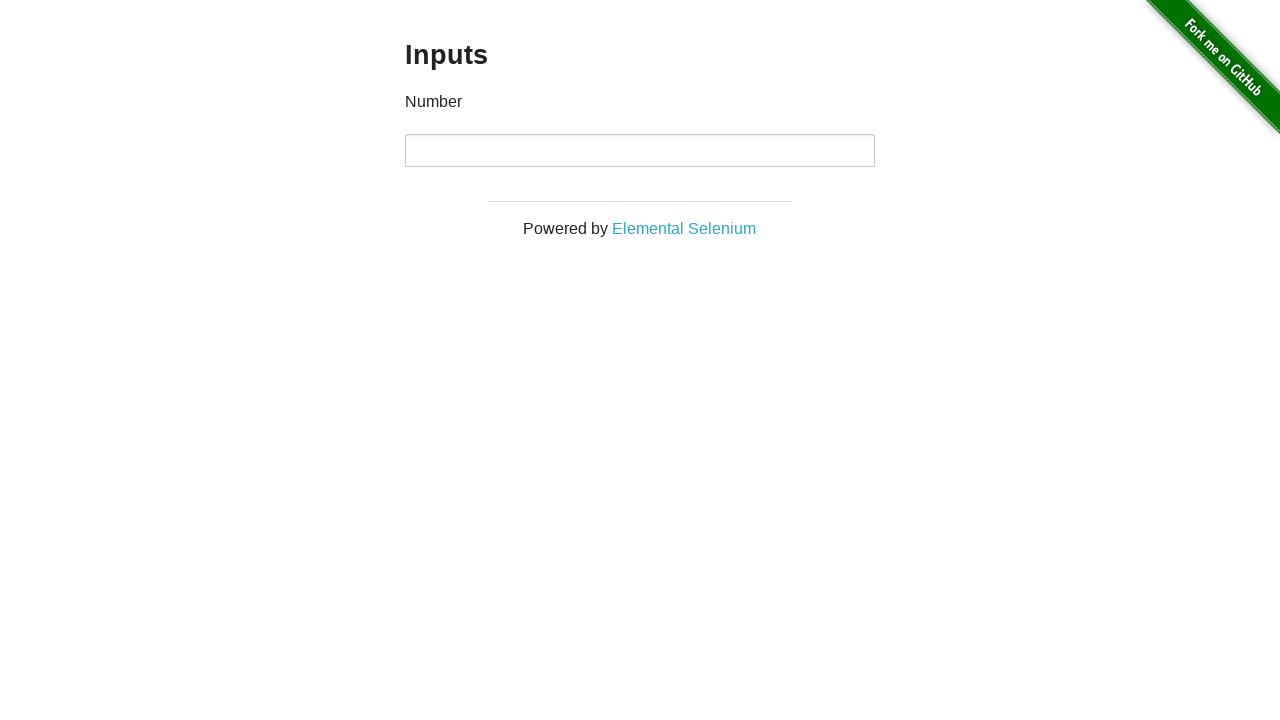

Entered '1000' into the number input field on input[type='number']
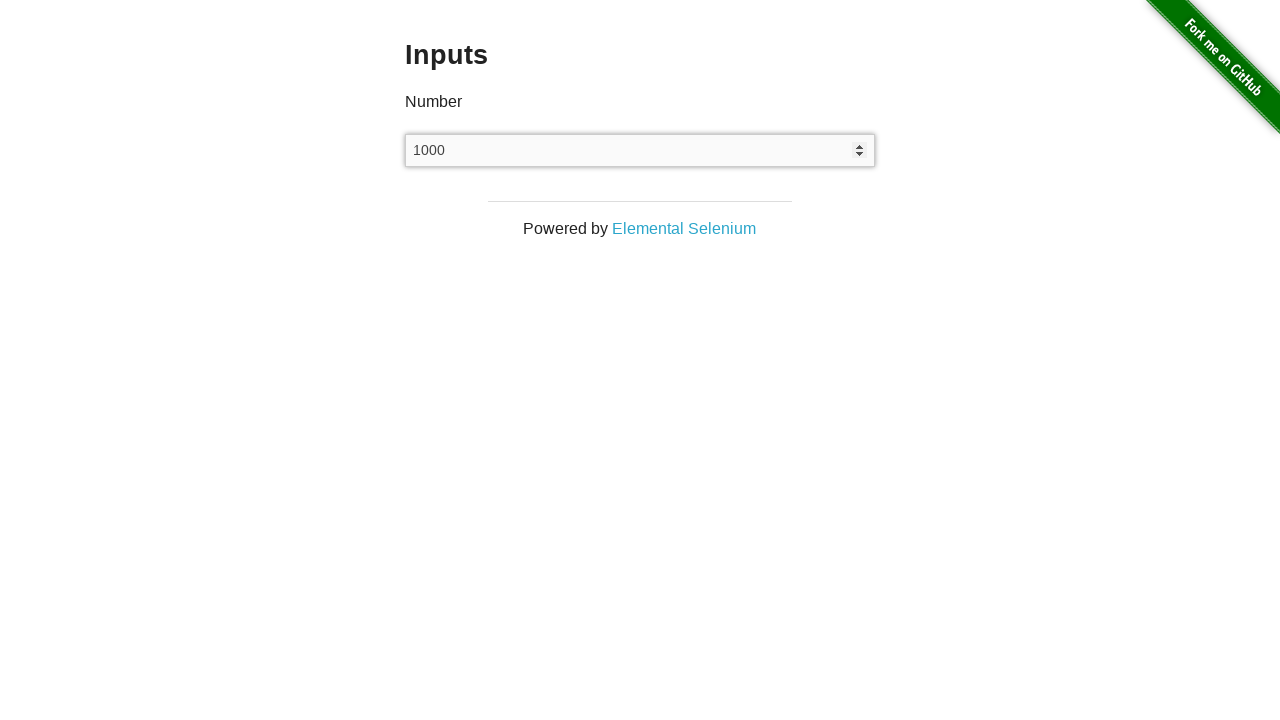

Cleared the number input field on input[type='number']
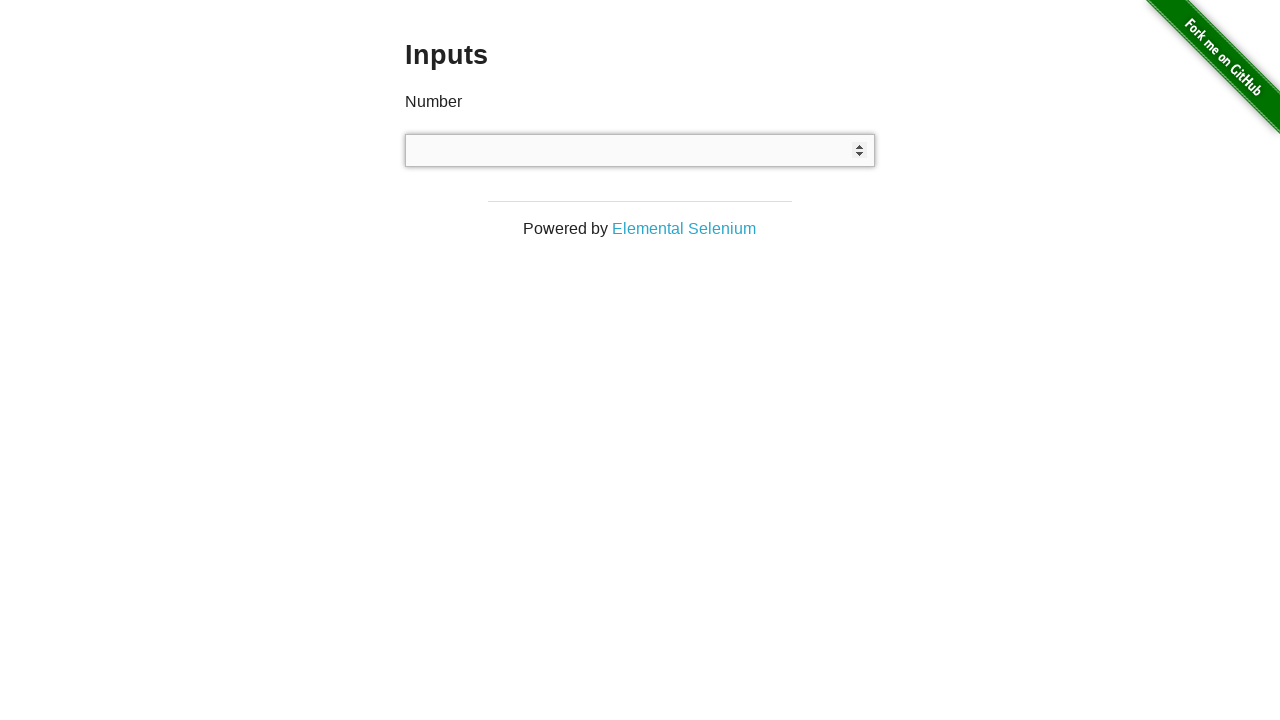

Entered '2000' into the number input field on input[type='number']
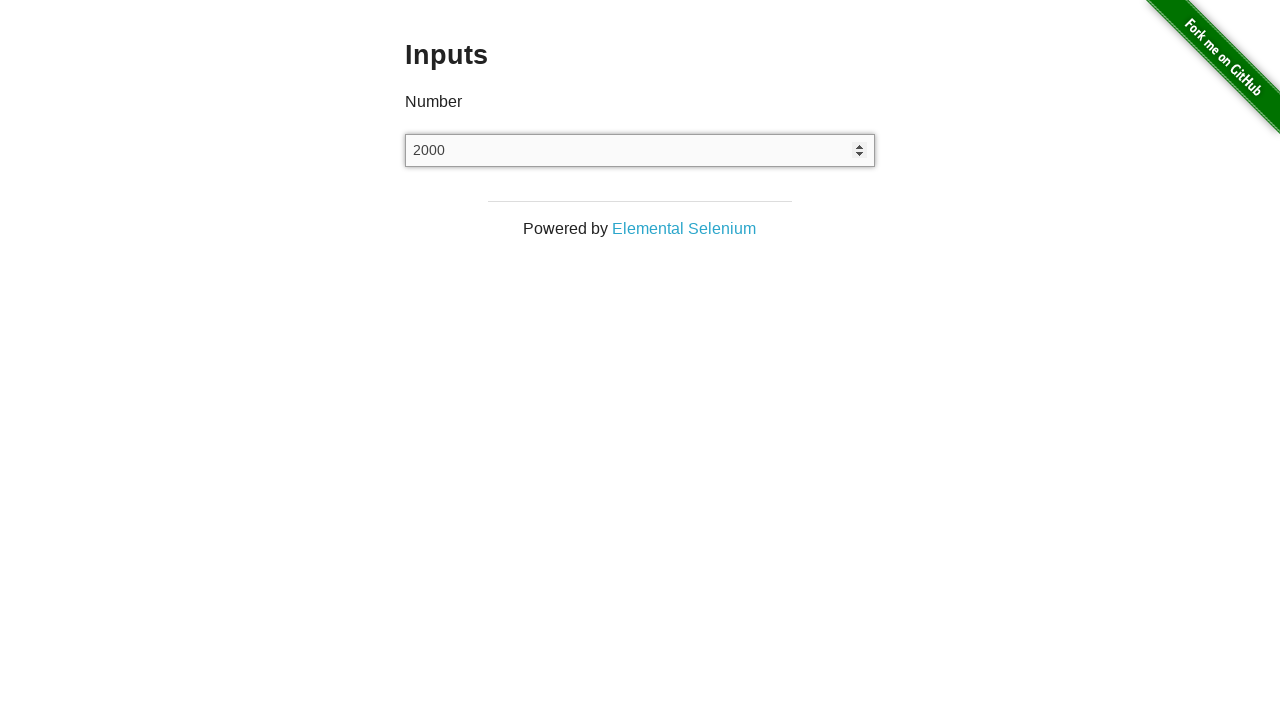

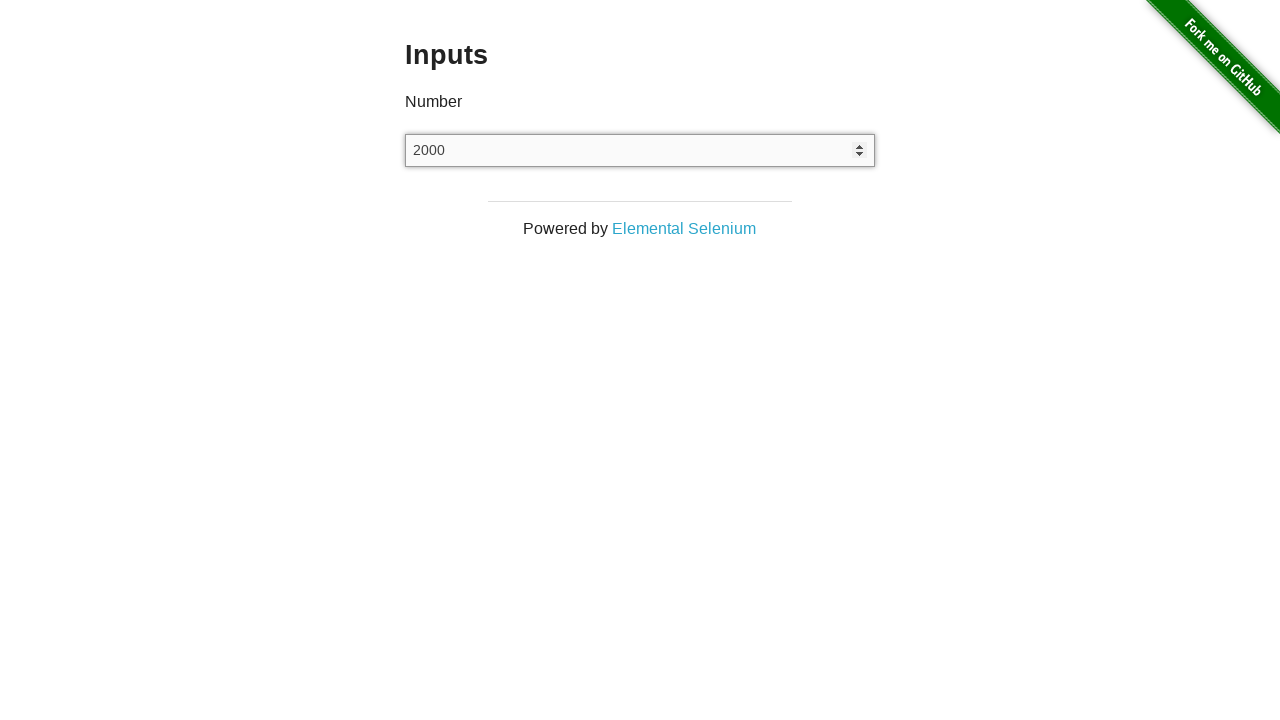